Tests drag and drop functionality by dragging an element from source to destination on jQuery UI demo page

Starting URL: https://jqueryui.com/droppable/

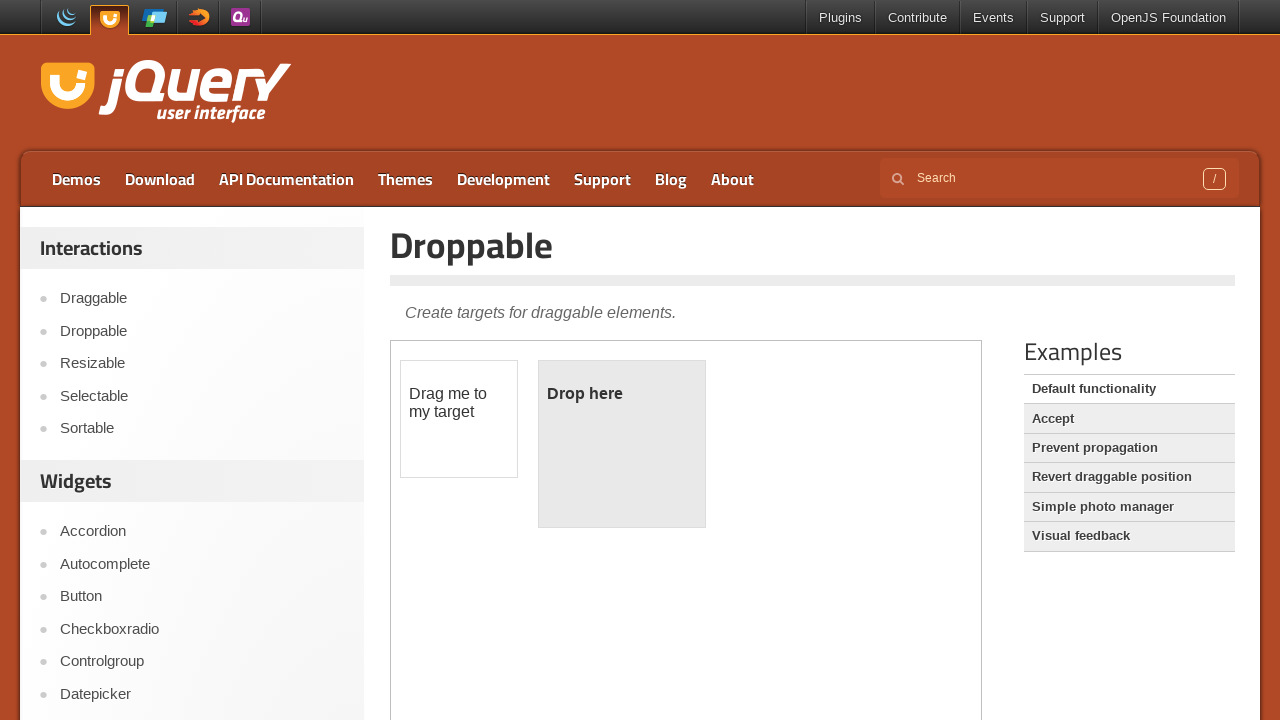

Located the demo iframe
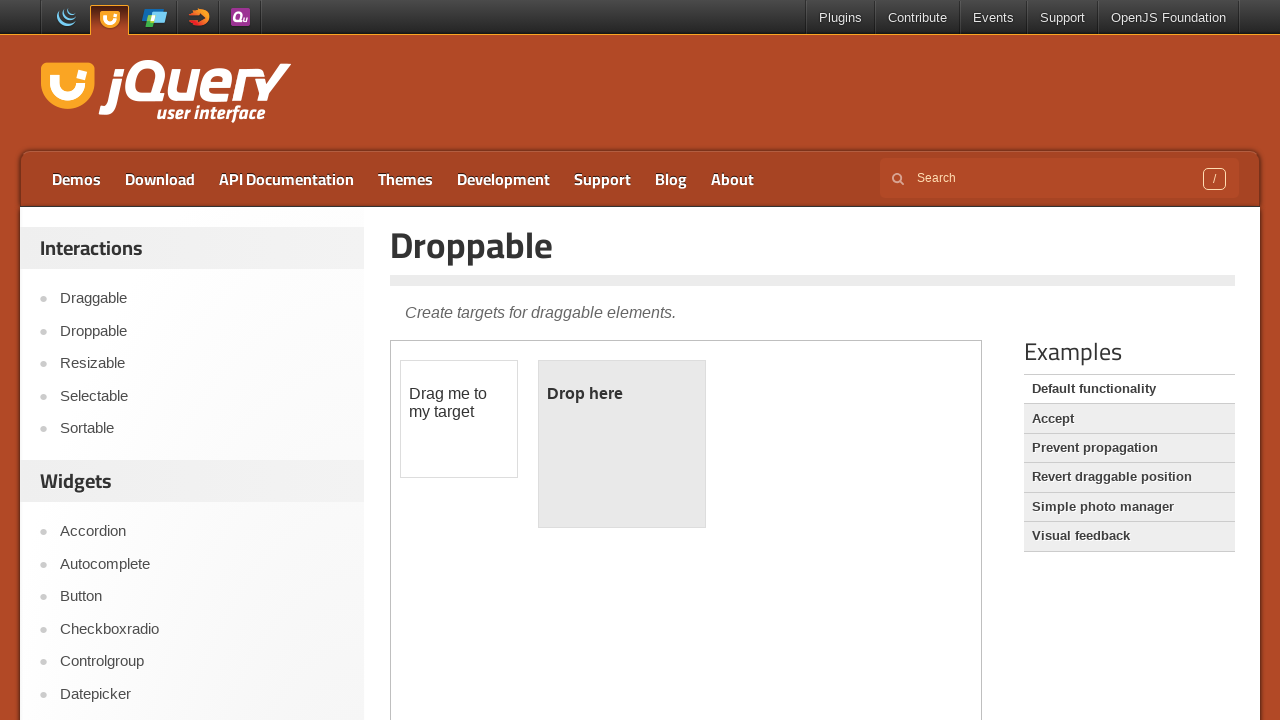

Located the draggable element
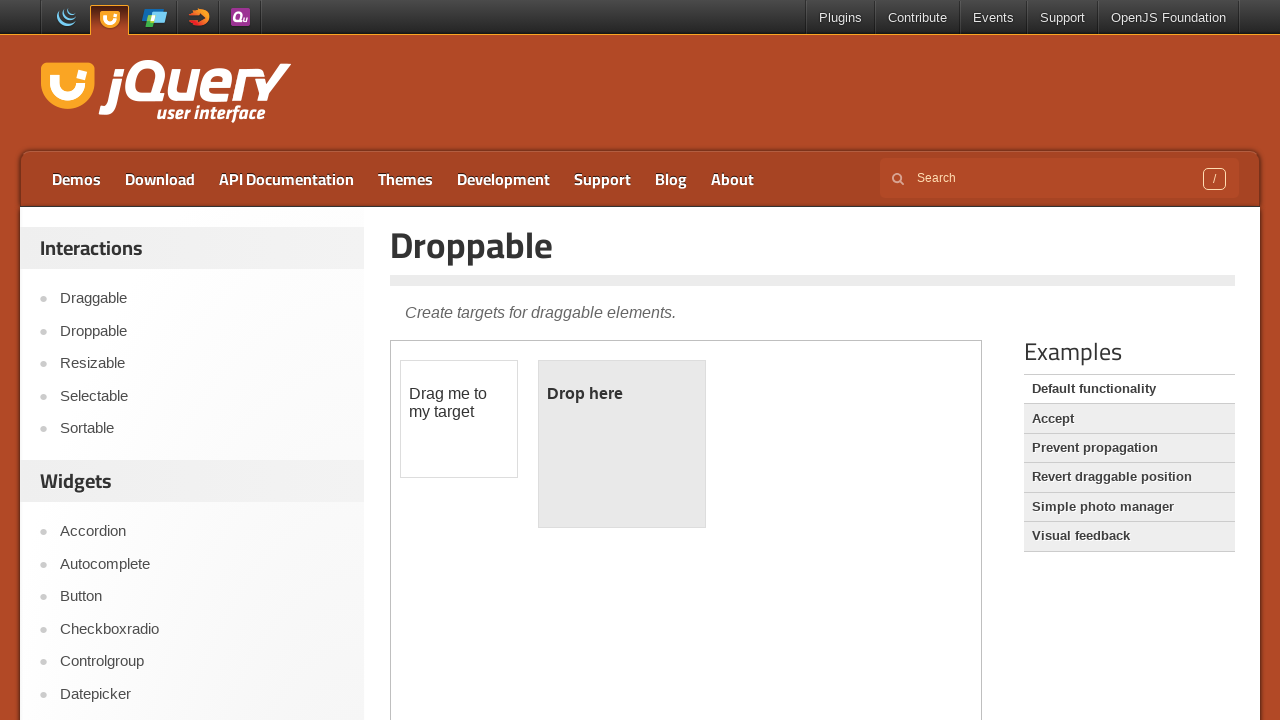

Located the droppable element
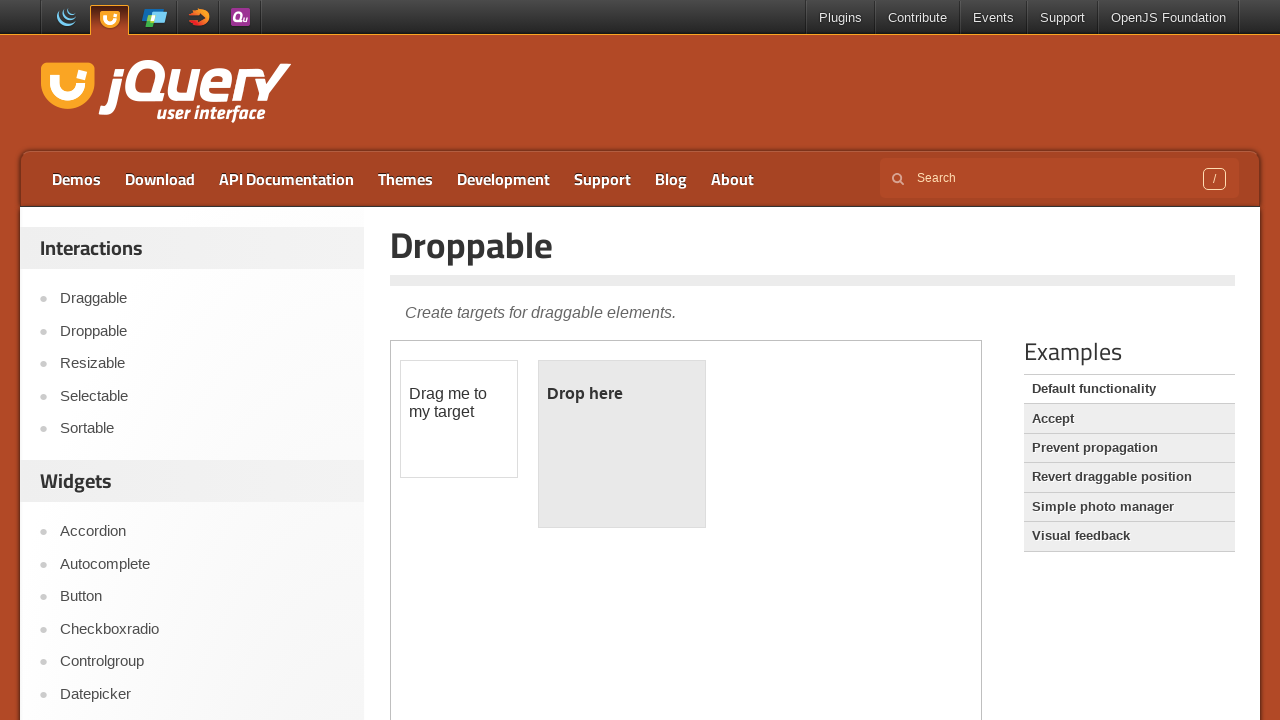

Dragged element from source to destination at (622, 444)
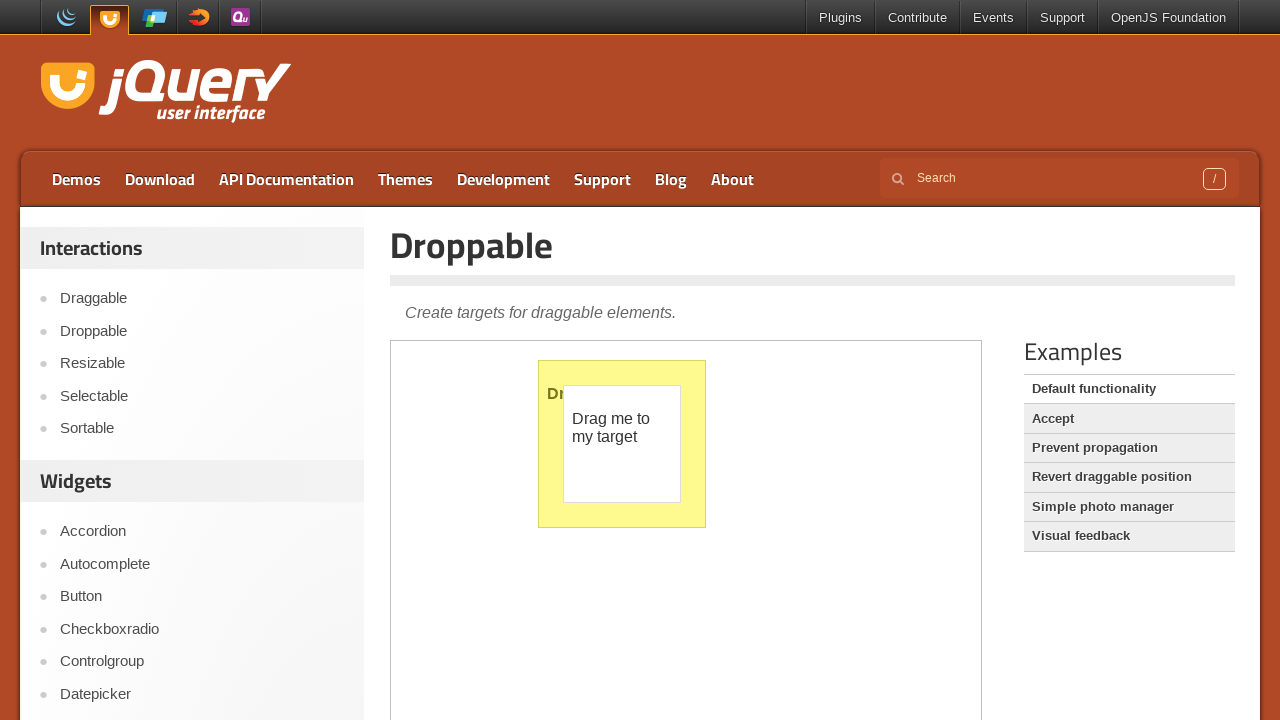

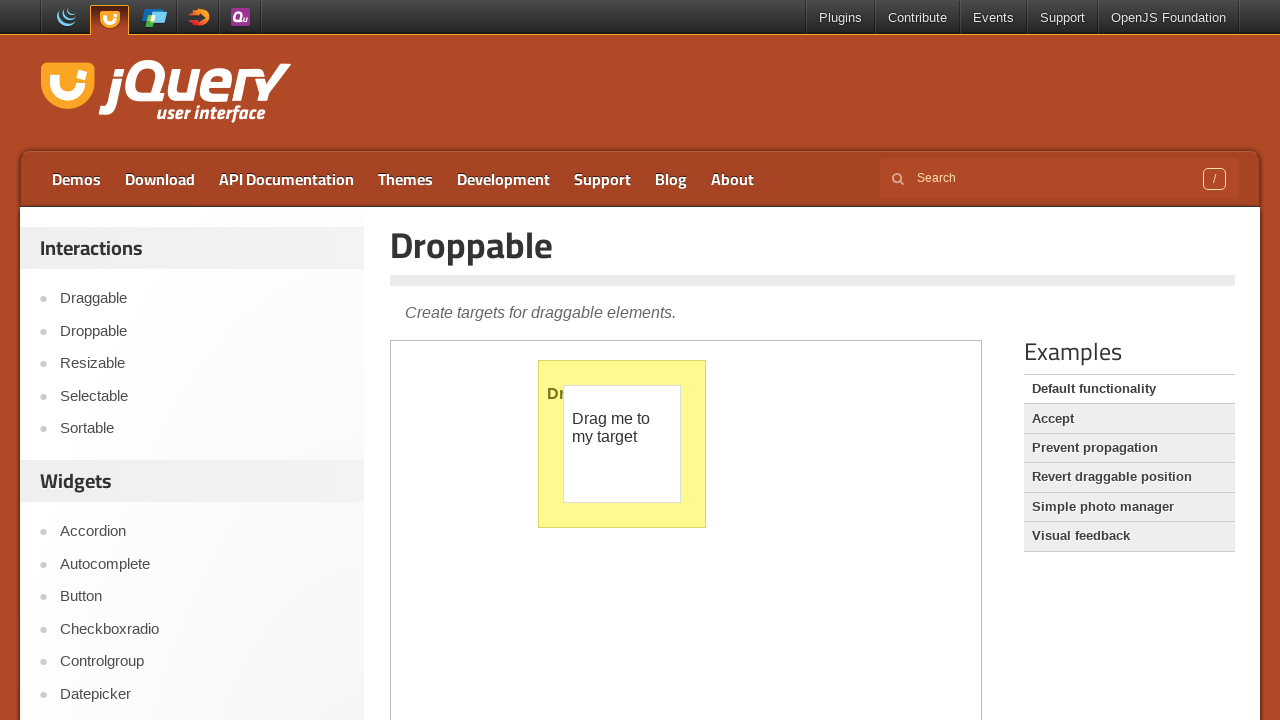